Tests opening a new tab manually and navigating to a different URL, then closing it.

Starting URL: https://thecode.media/

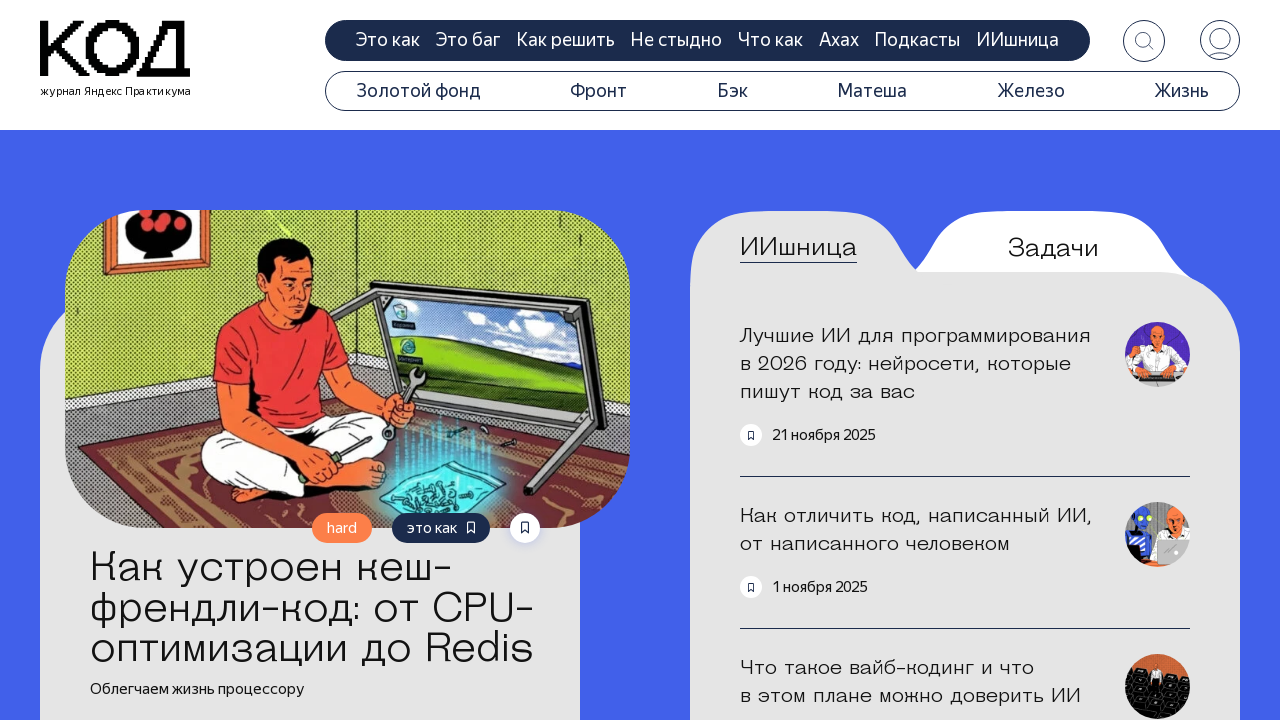

Opened a new tab
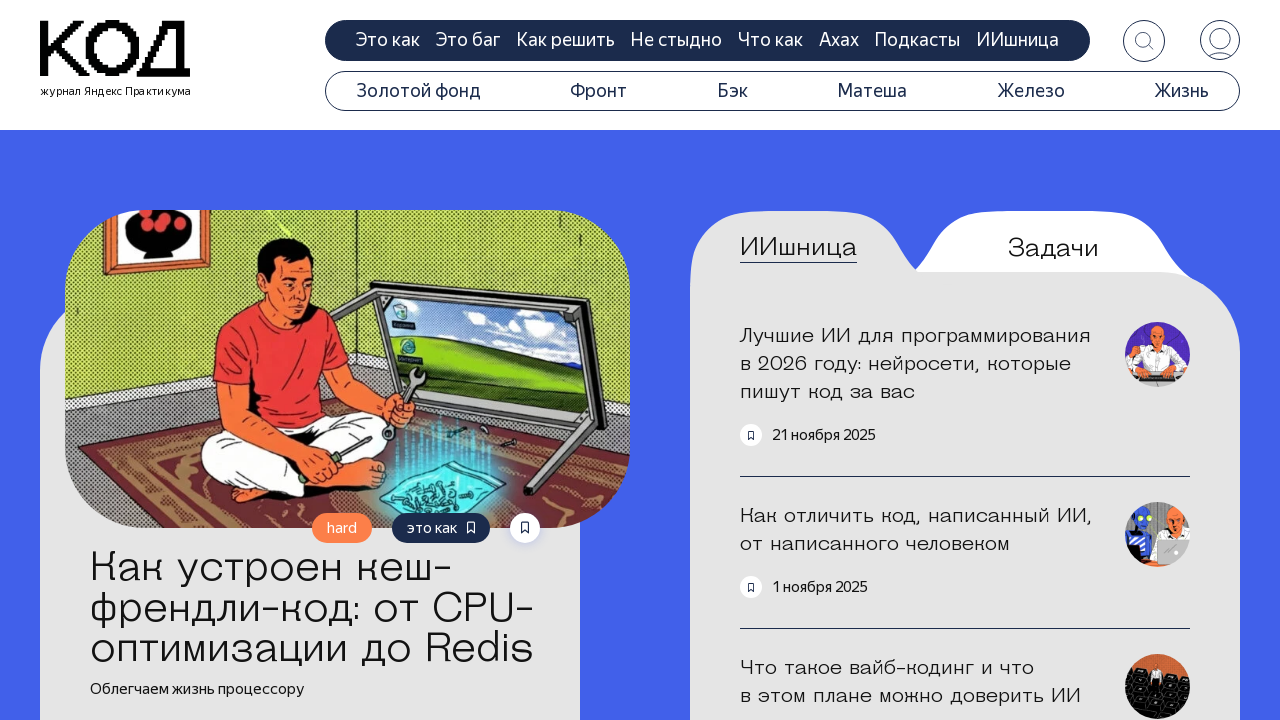

Navigated to https://thecode.media/howto/ in new tab
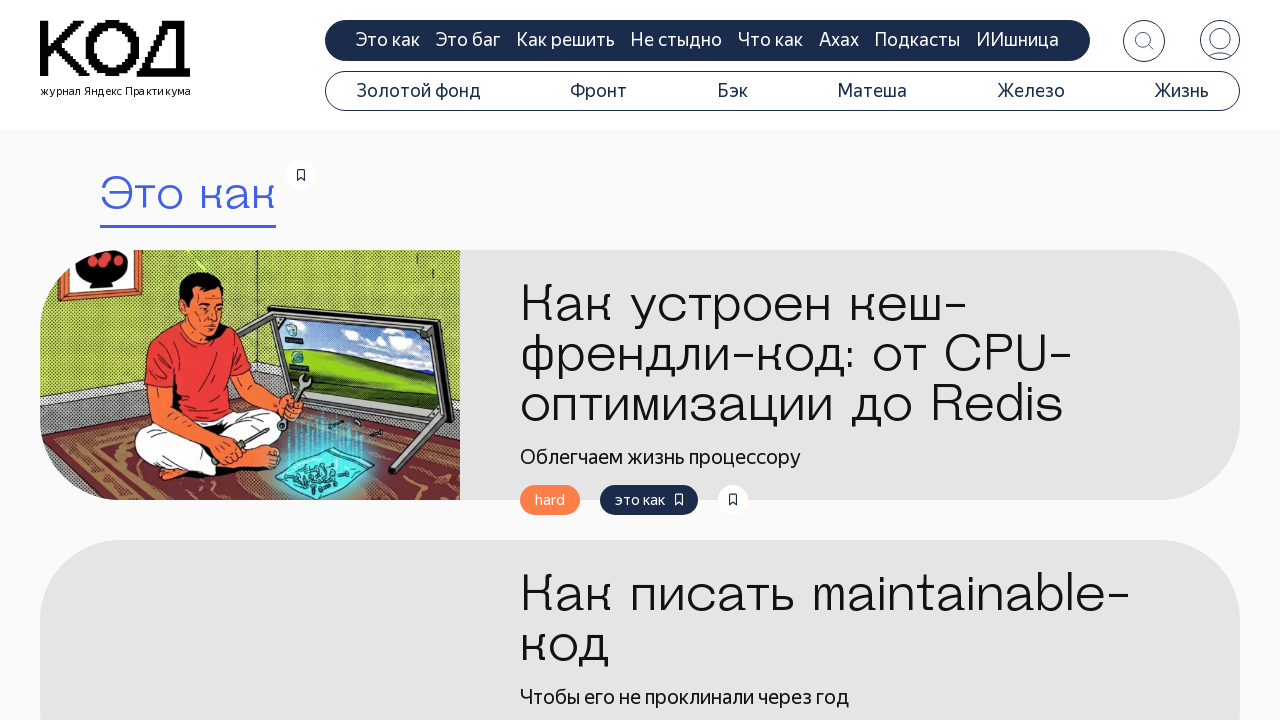

Search title element loaded in new tab
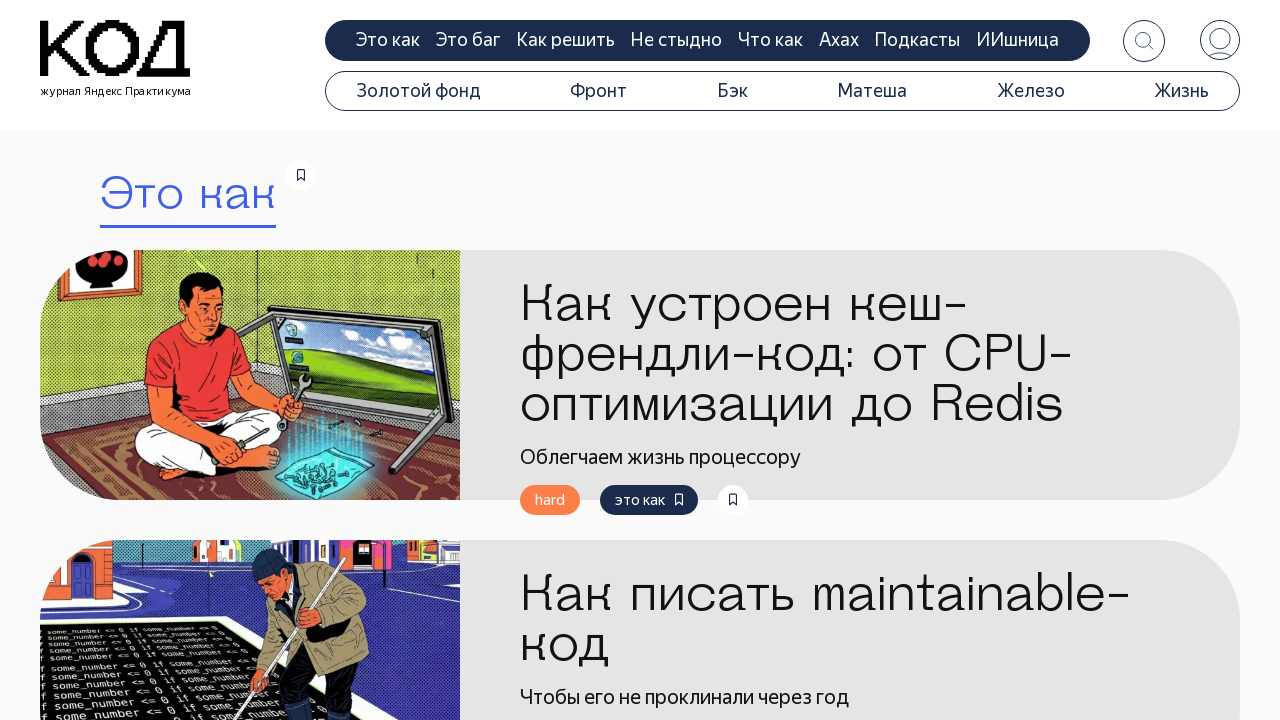

Closed the new tab
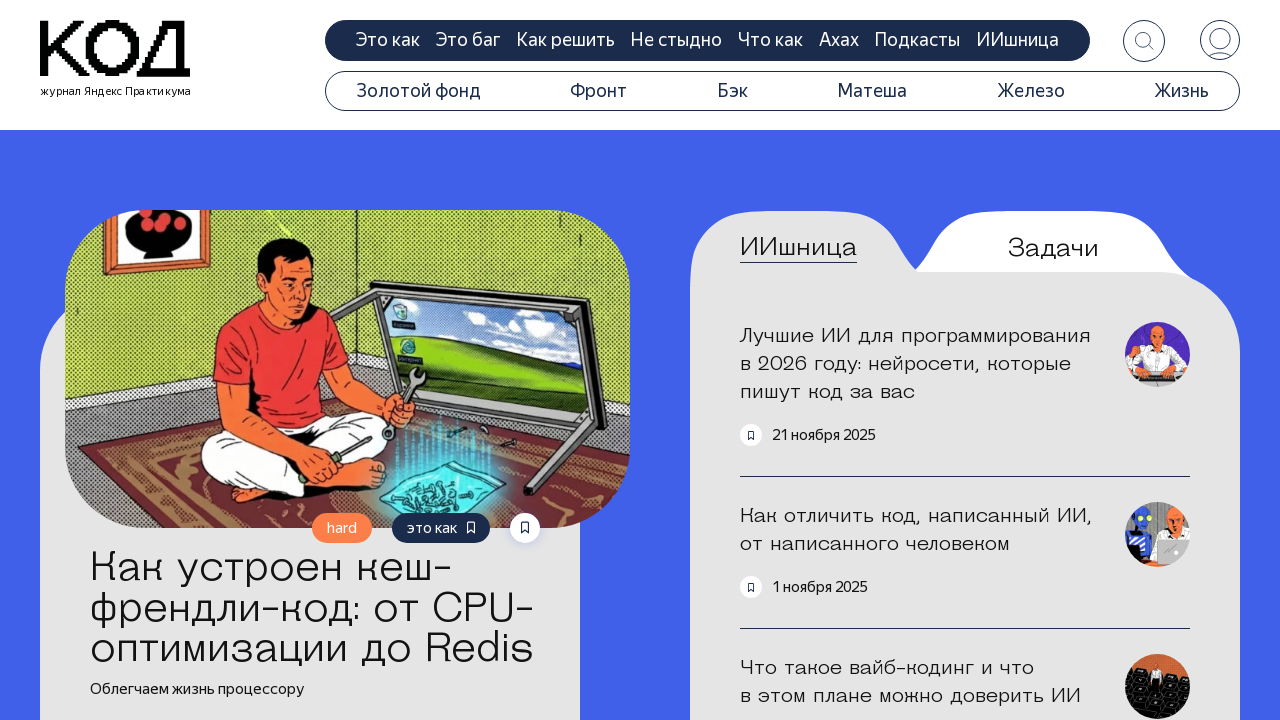

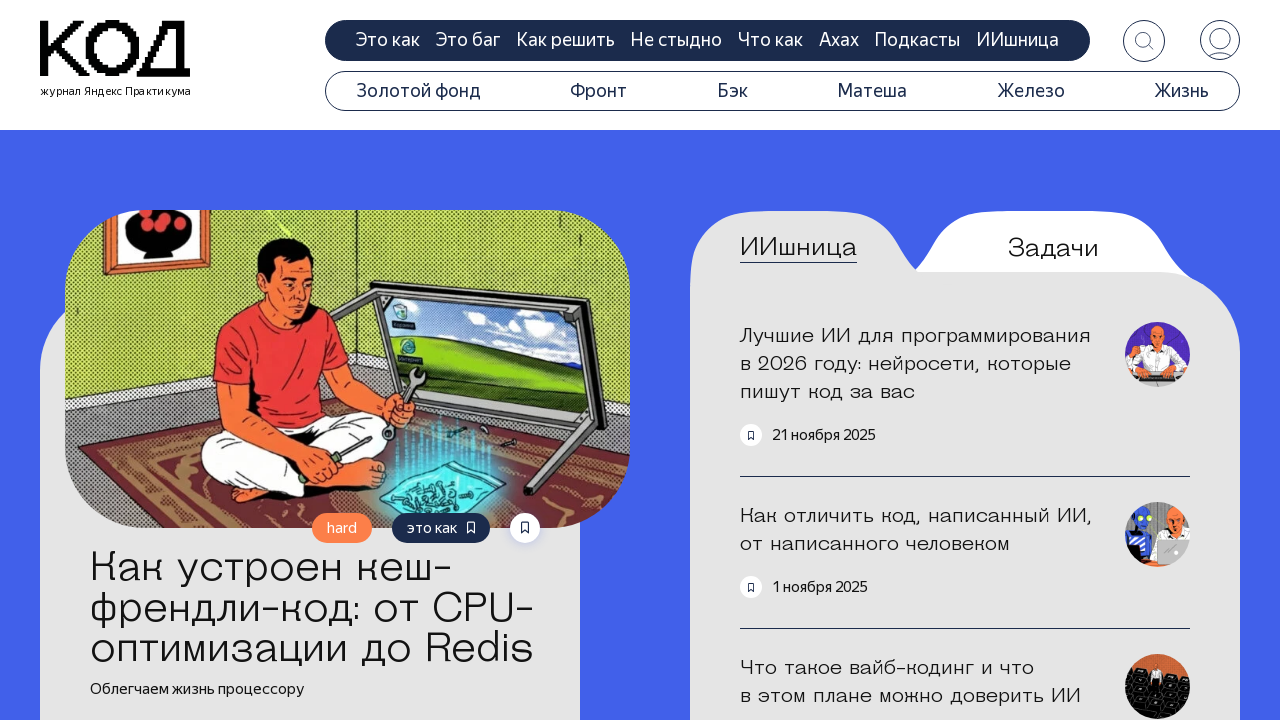